Tests the tags page by verifying header, footer, tags heading, and tag list are visible.

Starting URL: https://www.the-frontview.dev/tags

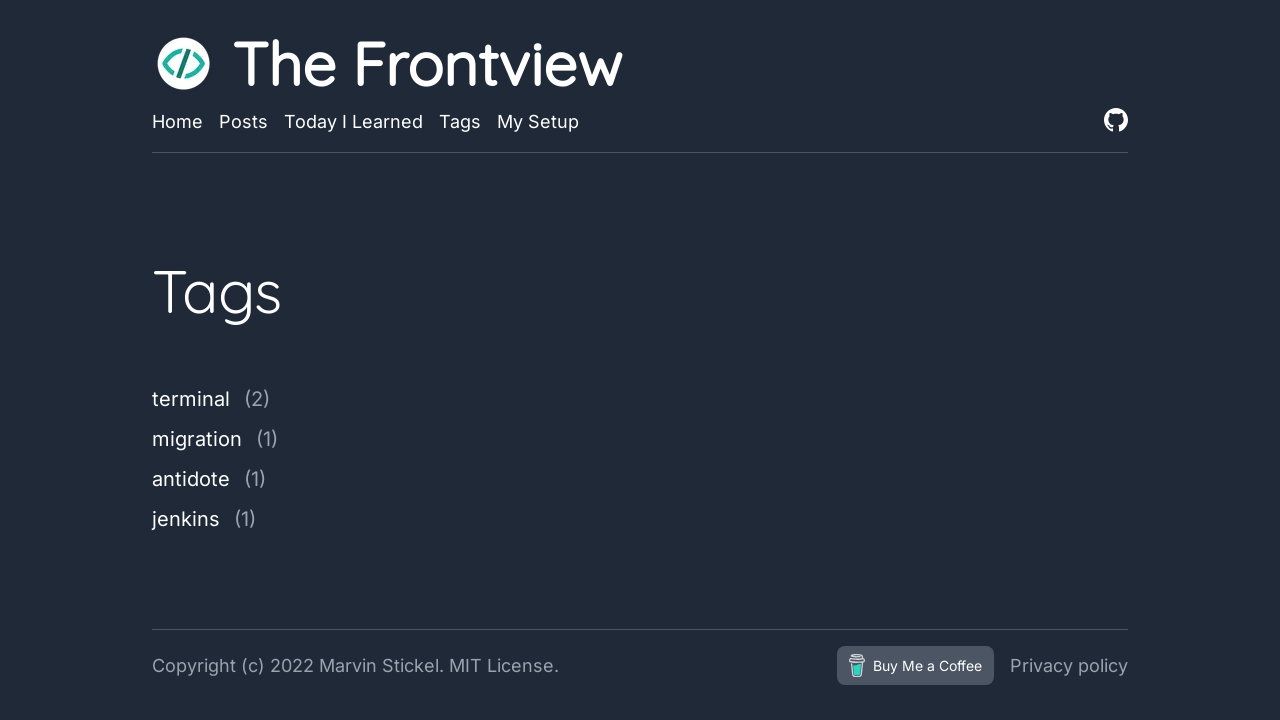

The Frontview Icon image is visible
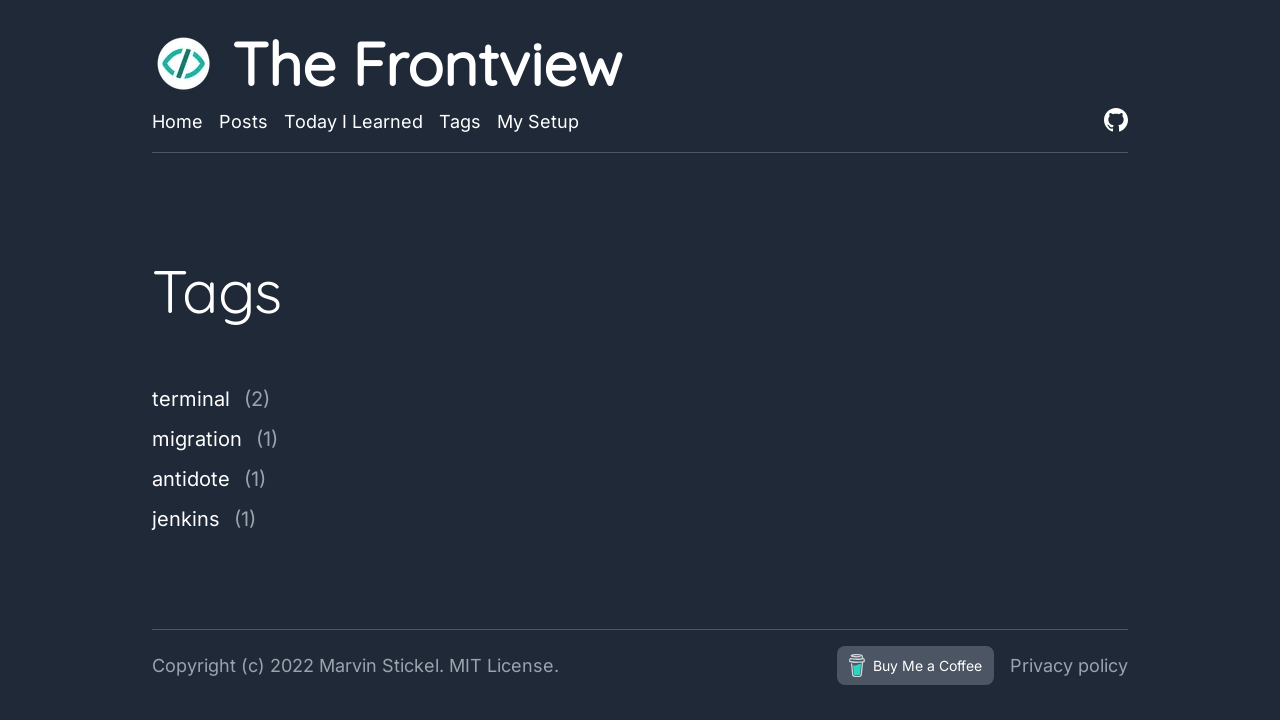

The Frontview header heading is visible
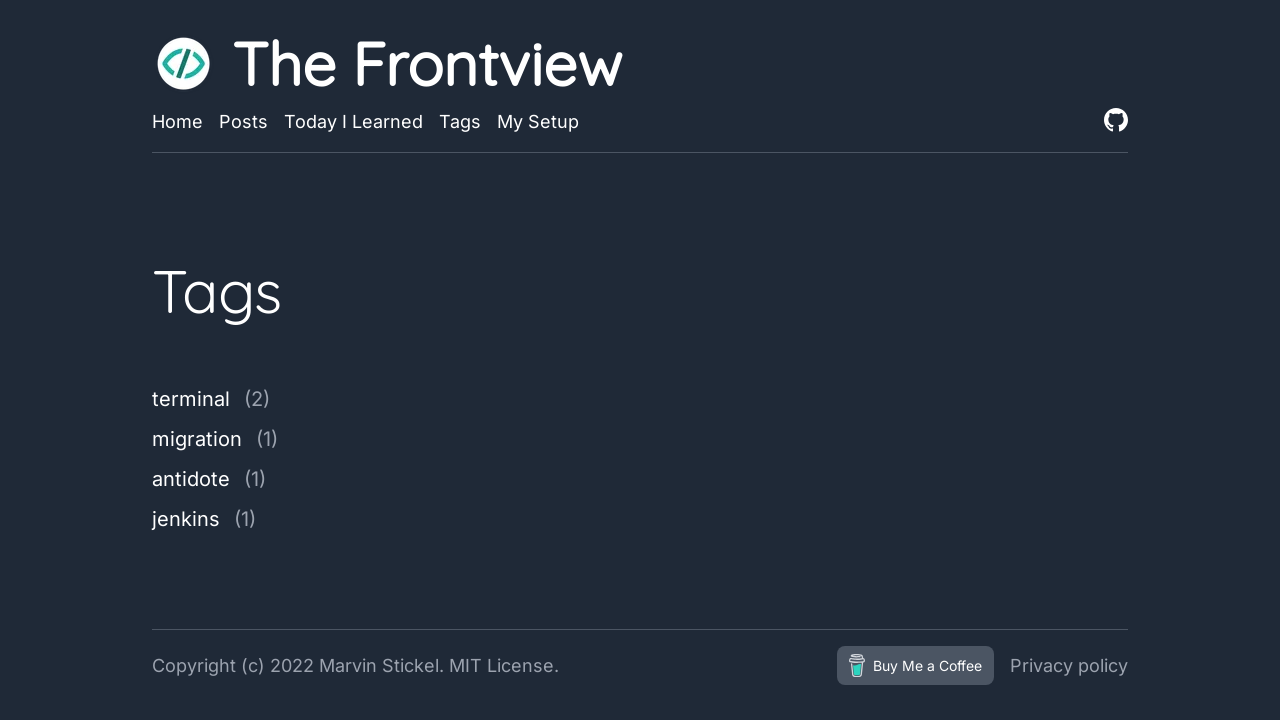

Copyright notice in footer is visible
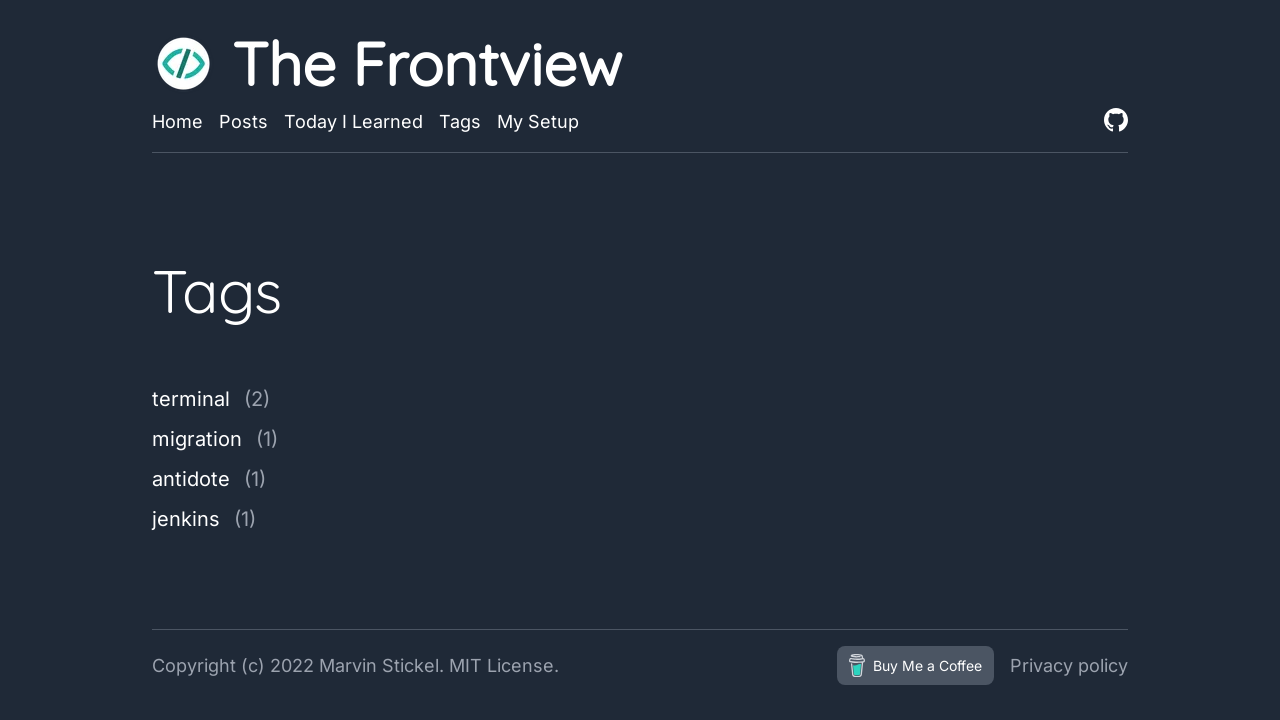

Privacy policy link in footer is visible
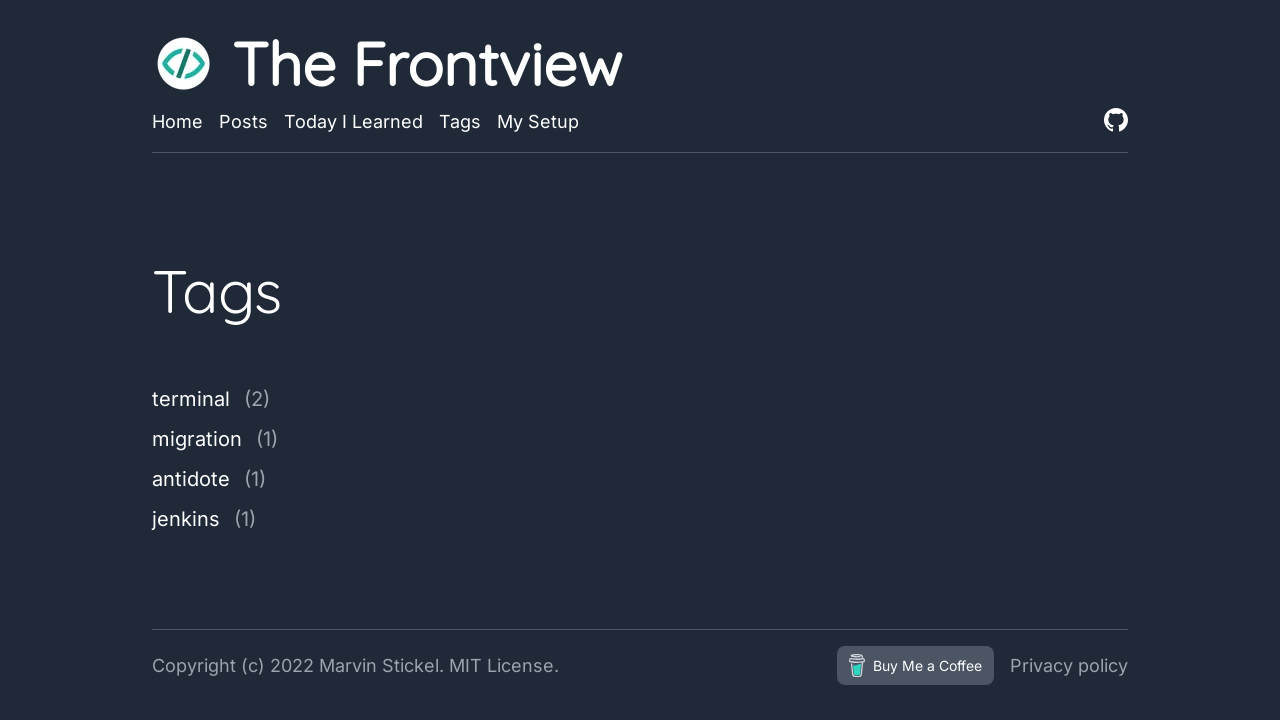

Tags page heading is visible
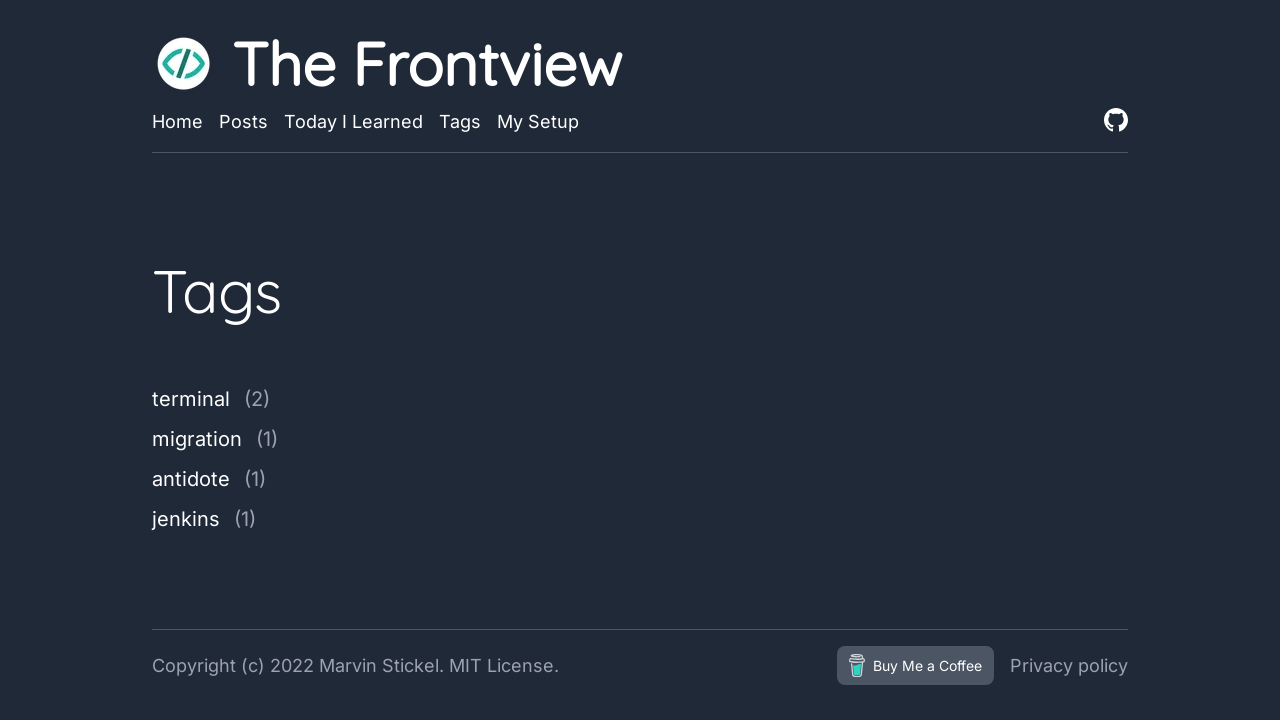

Tag list is visible
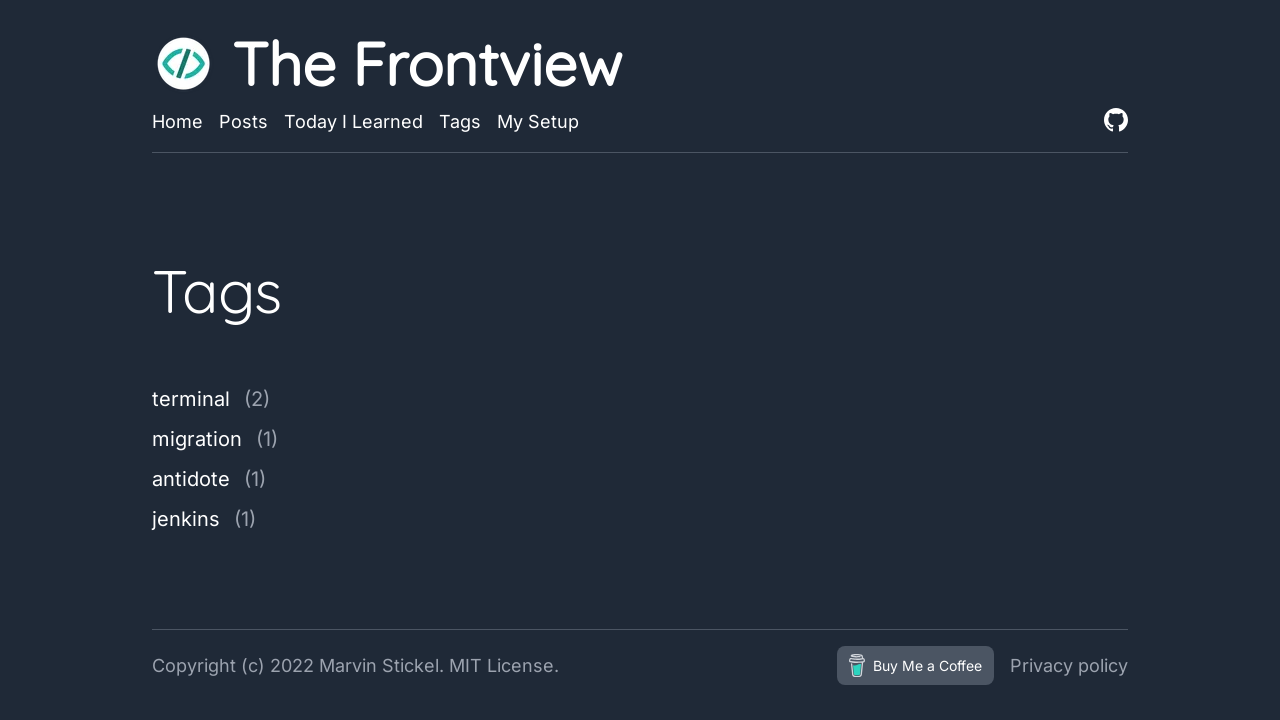

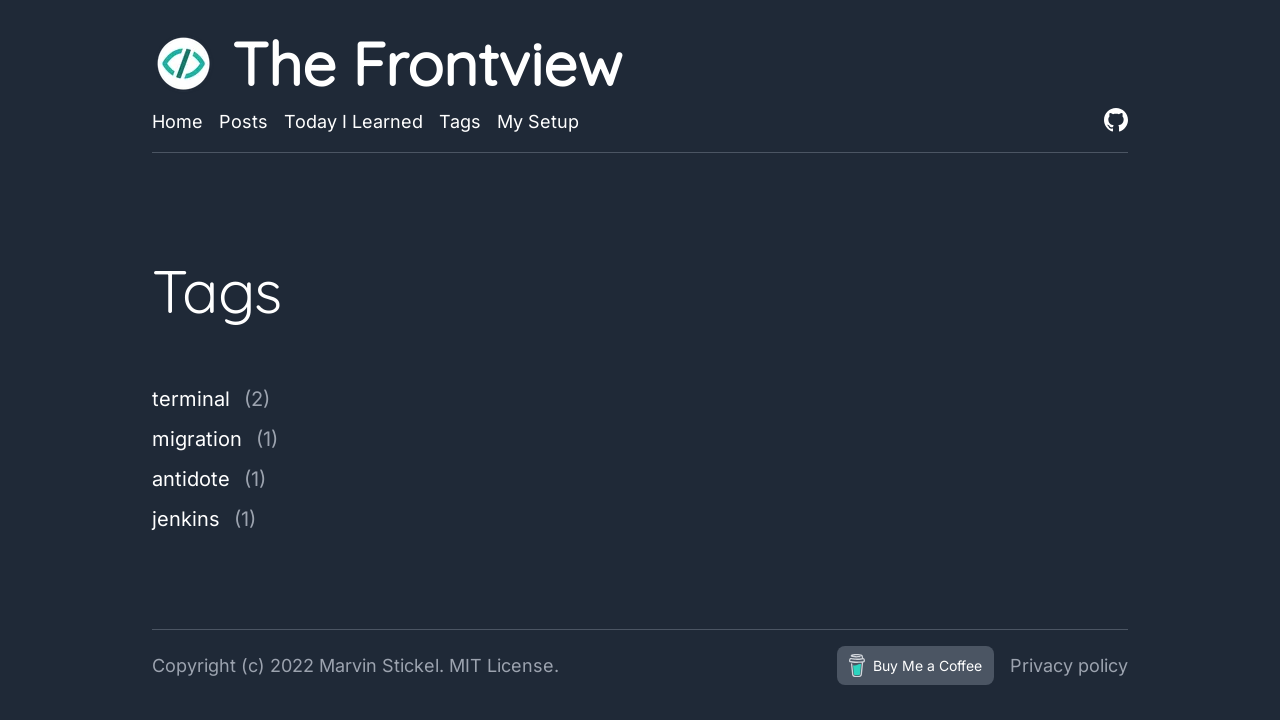